Tests the add/remove elements functionality by clicking the "Add Element" button 10 times to create 10 elements, then clicking each "Delete" button to remove all the dynamically added elements.

Starting URL: http://the-internet.herokuapp.com/add_remove_elements/

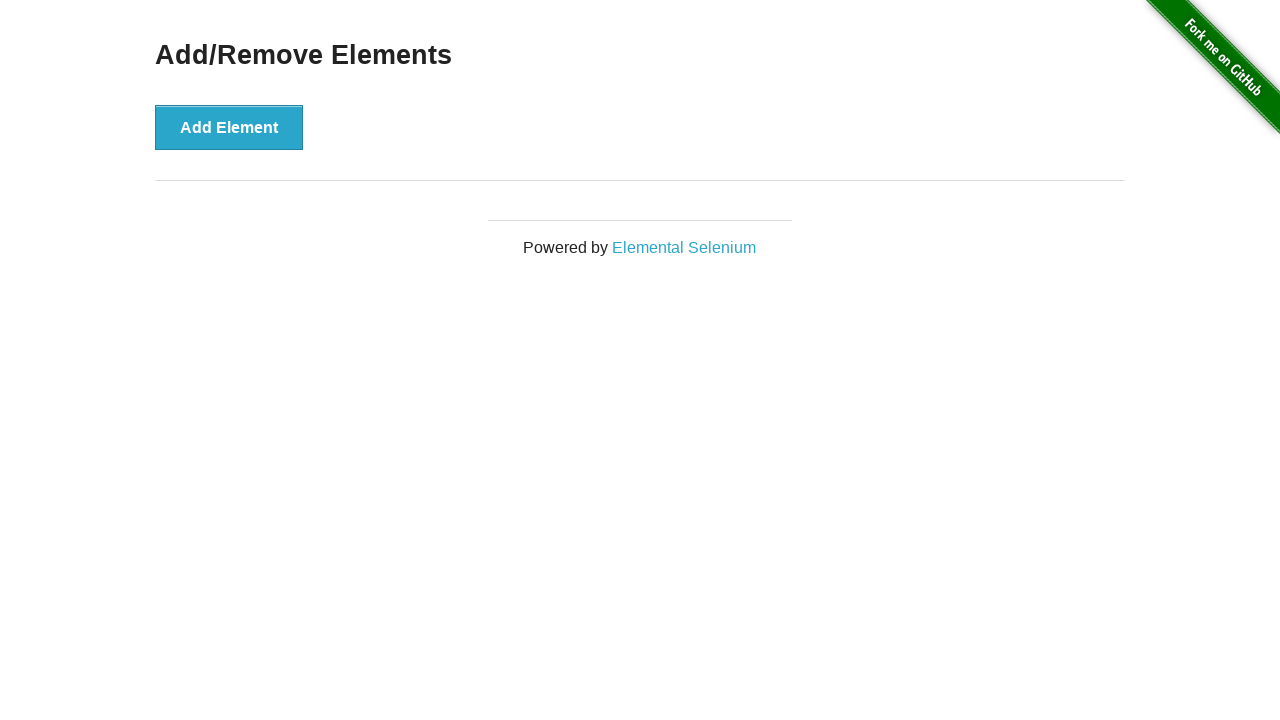

Waited for button element to load
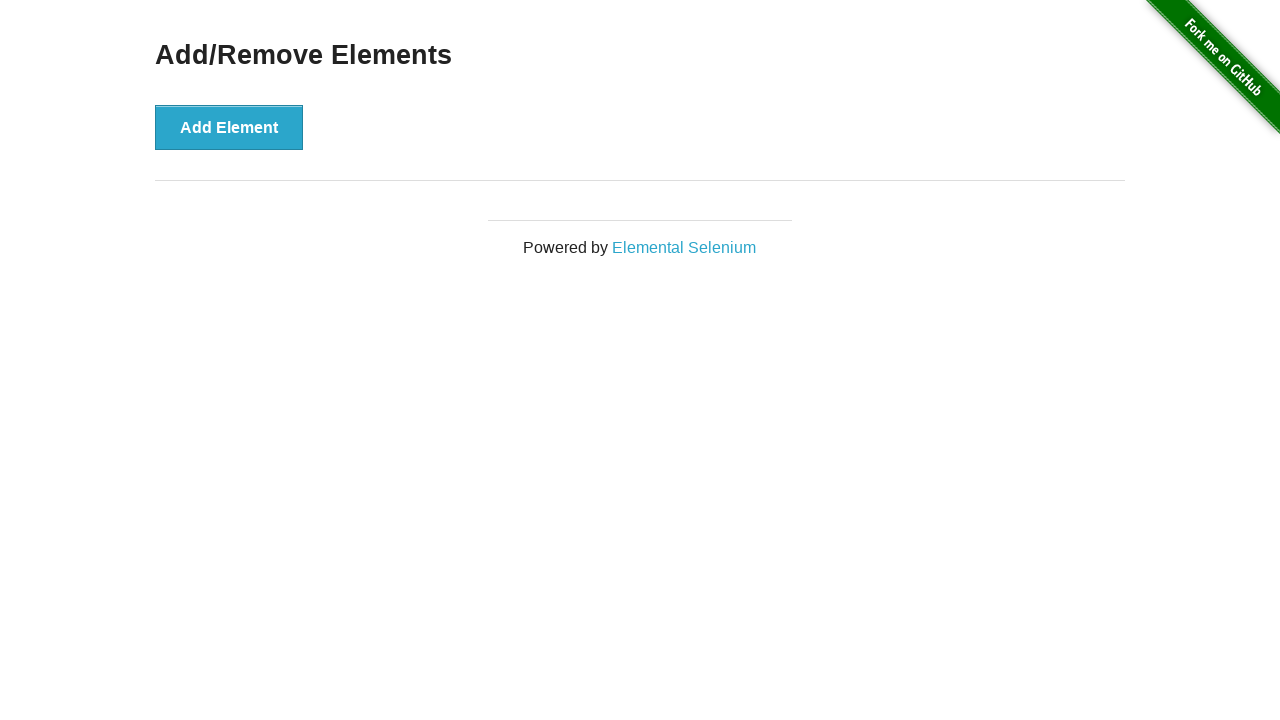

Clicked 'Add Element' button (iteration 1/10) at (229, 127) on button:has-text('Add Element')
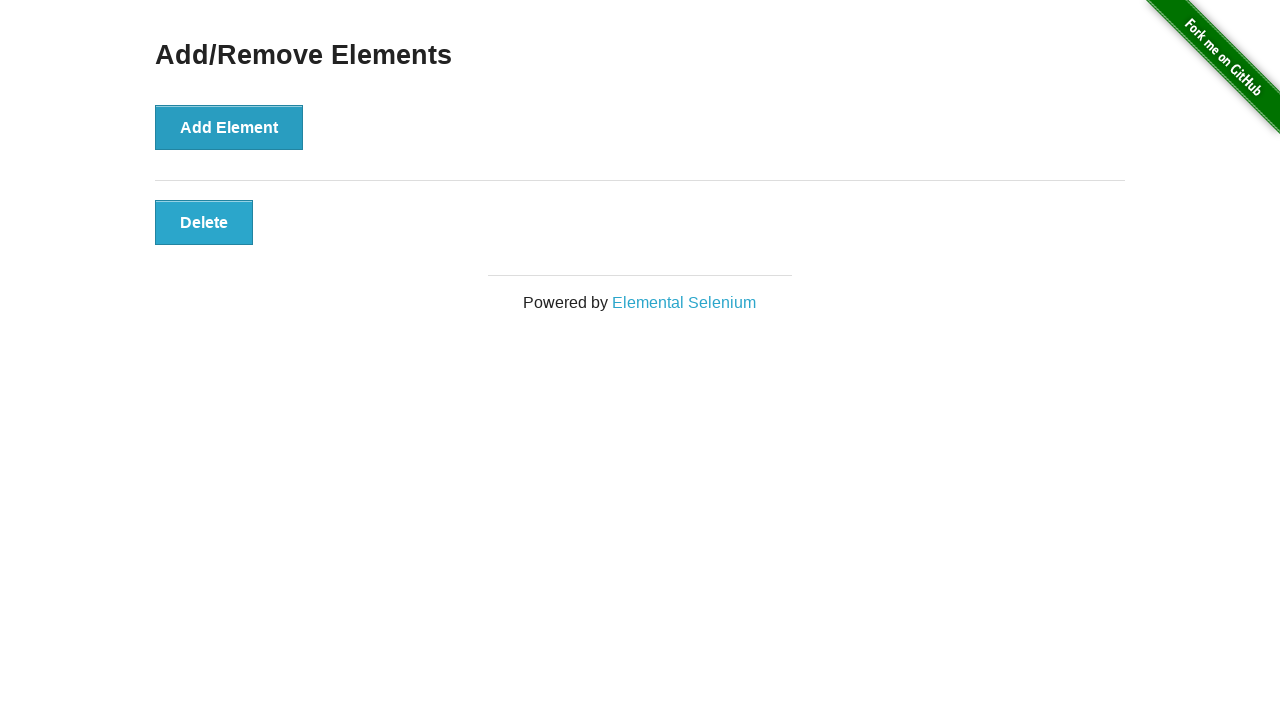

Clicked 'Add Element' button (iteration 2/10) at (229, 127) on button:has-text('Add Element')
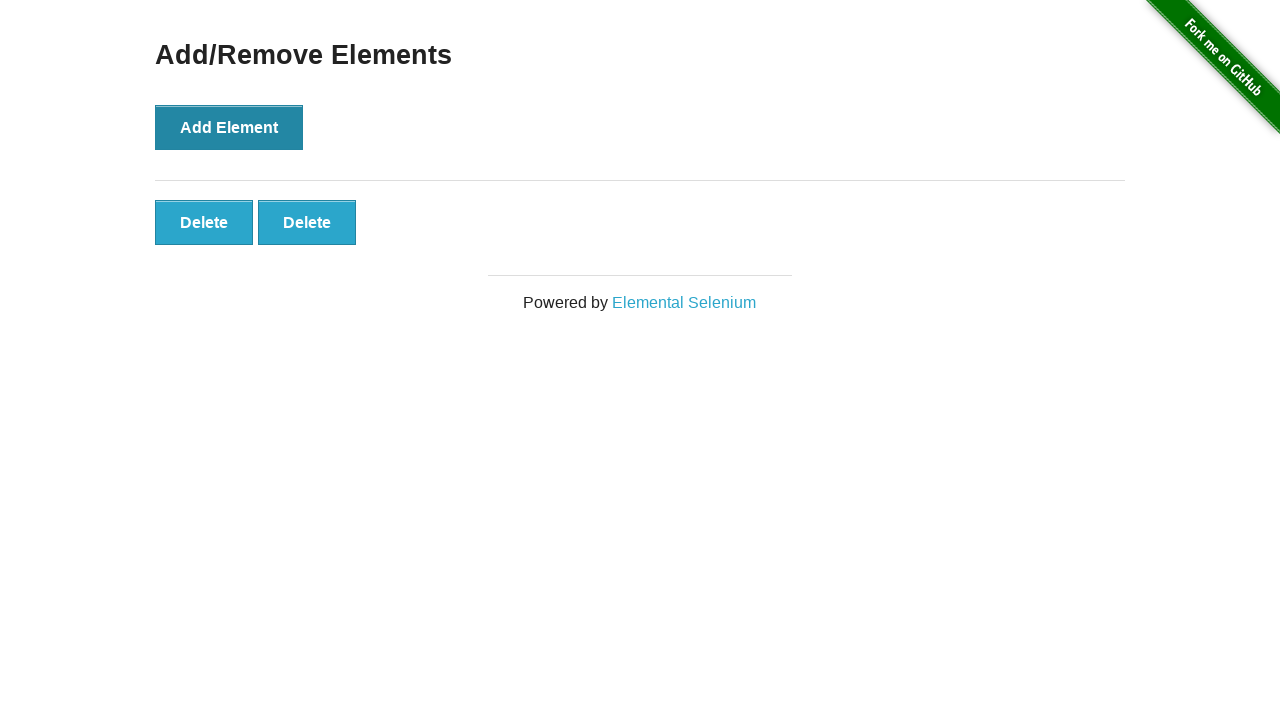

Clicked 'Add Element' button (iteration 3/10) at (229, 127) on button:has-text('Add Element')
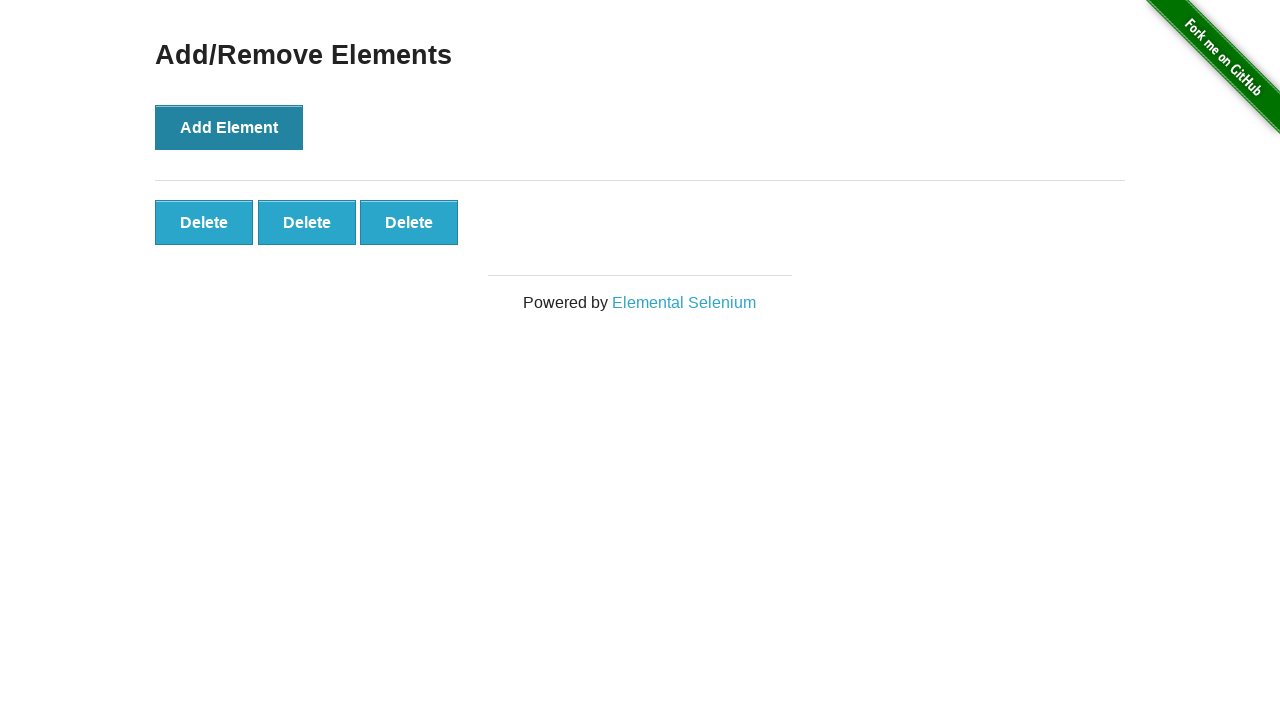

Clicked 'Add Element' button (iteration 4/10) at (229, 127) on button:has-text('Add Element')
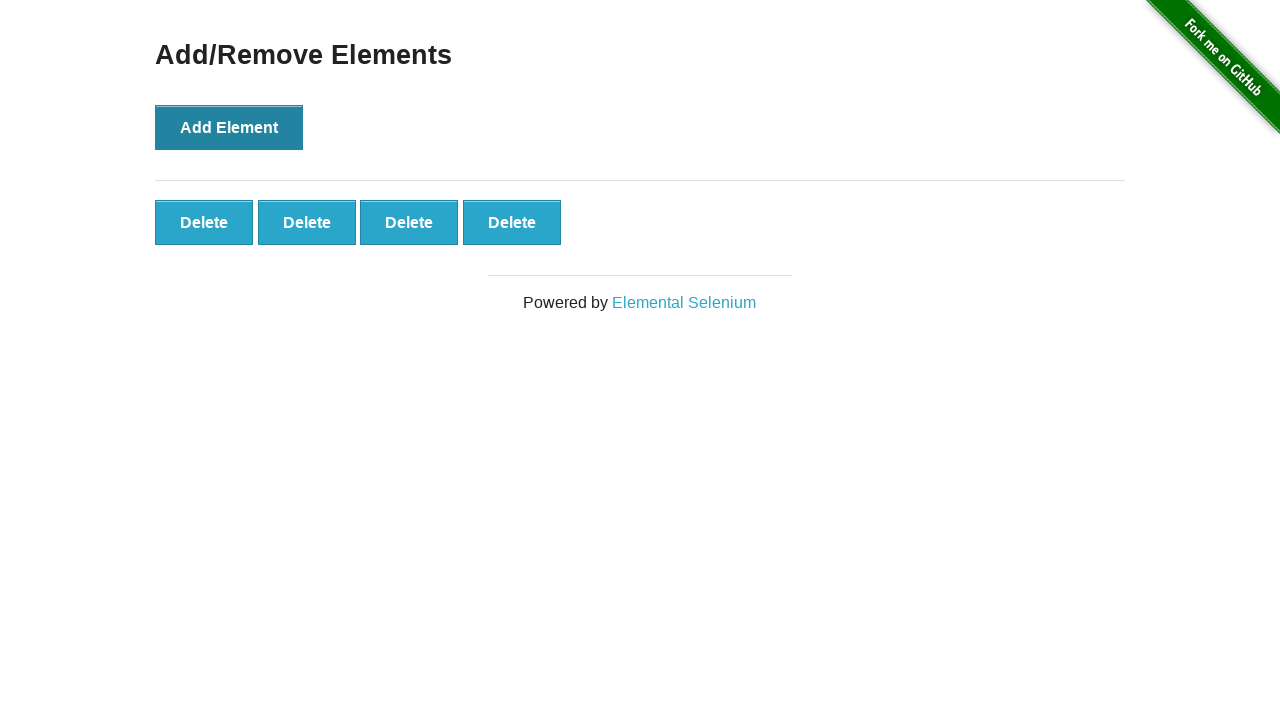

Clicked 'Add Element' button (iteration 5/10) at (229, 127) on button:has-text('Add Element')
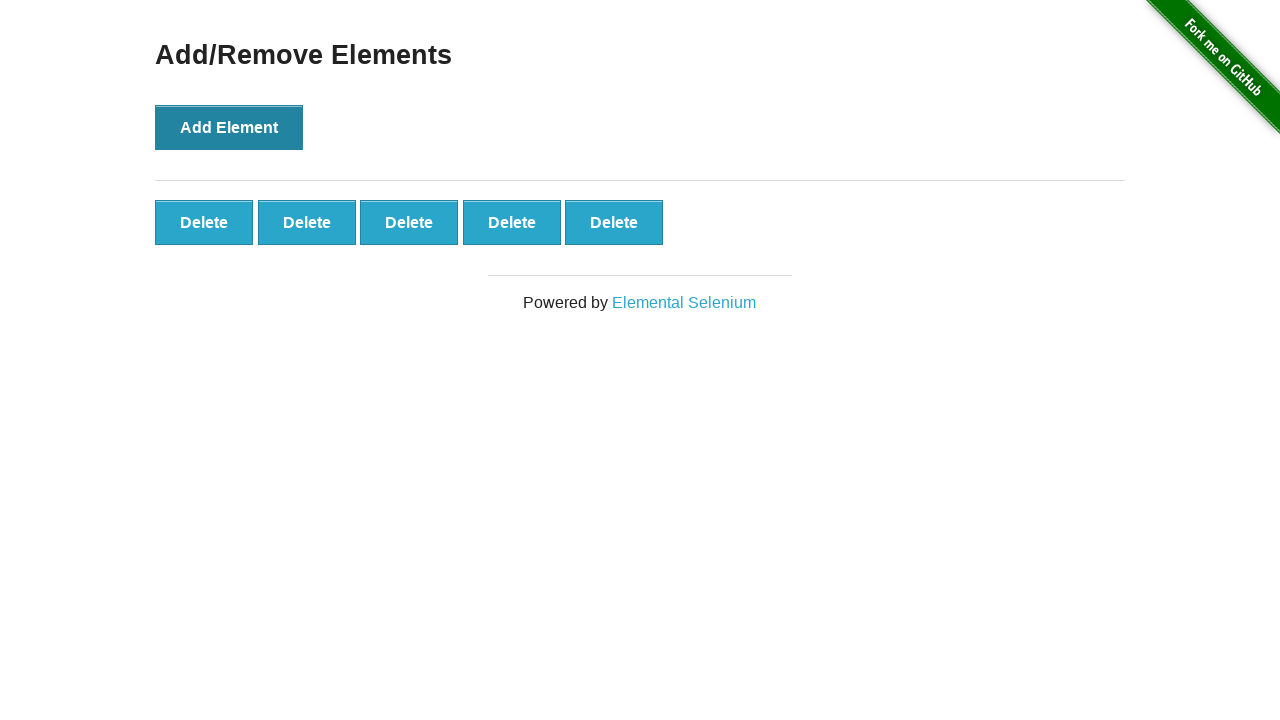

Clicked 'Add Element' button (iteration 6/10) at (229, 127) on button:has-text('Add Element')
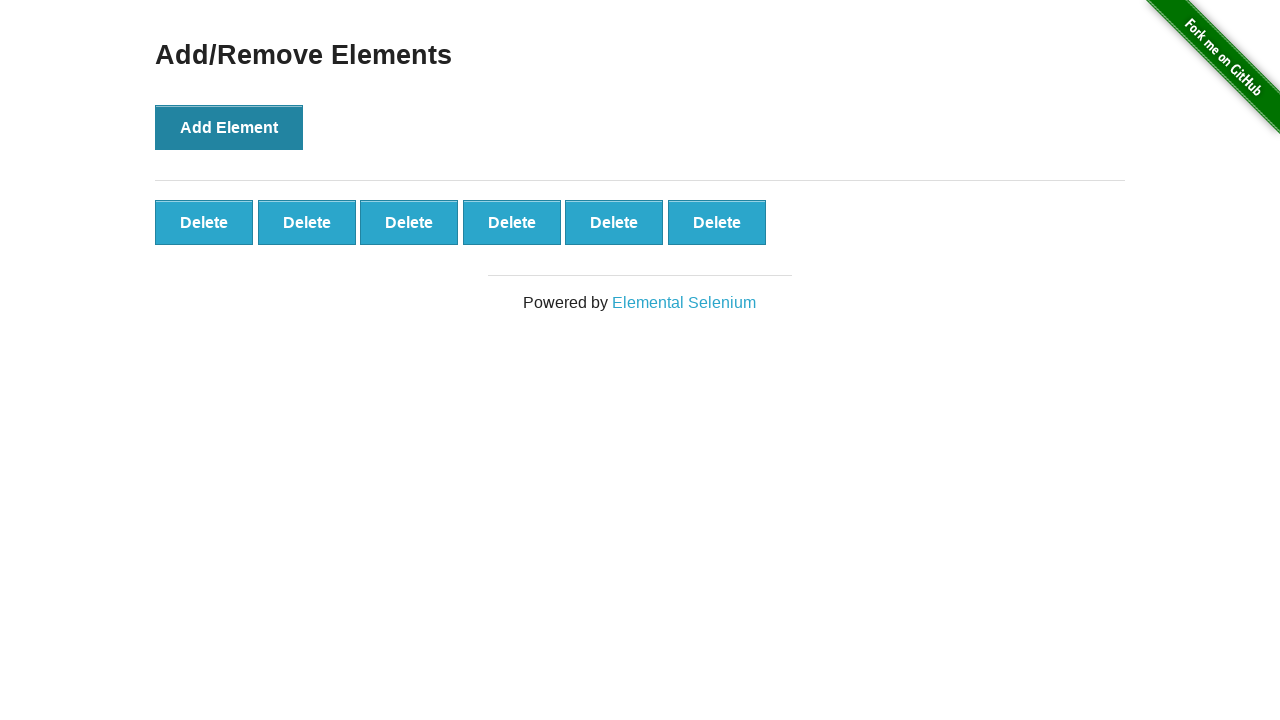

Clicked 'Add Element' button (iteration 7/10) at (229, 127) on button:has-text('Add Element')
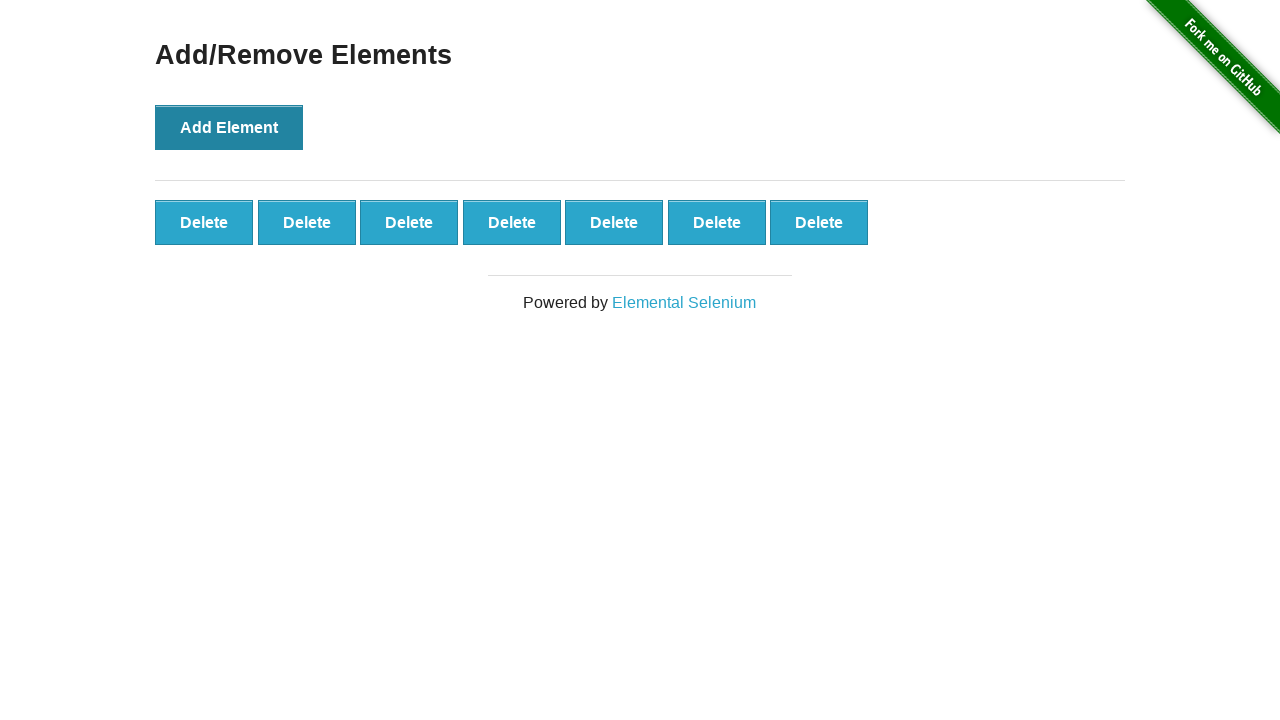

Clicked 'Add Element' button (iteration 8/10) at (229, 127) on button:has-text('Add Element')
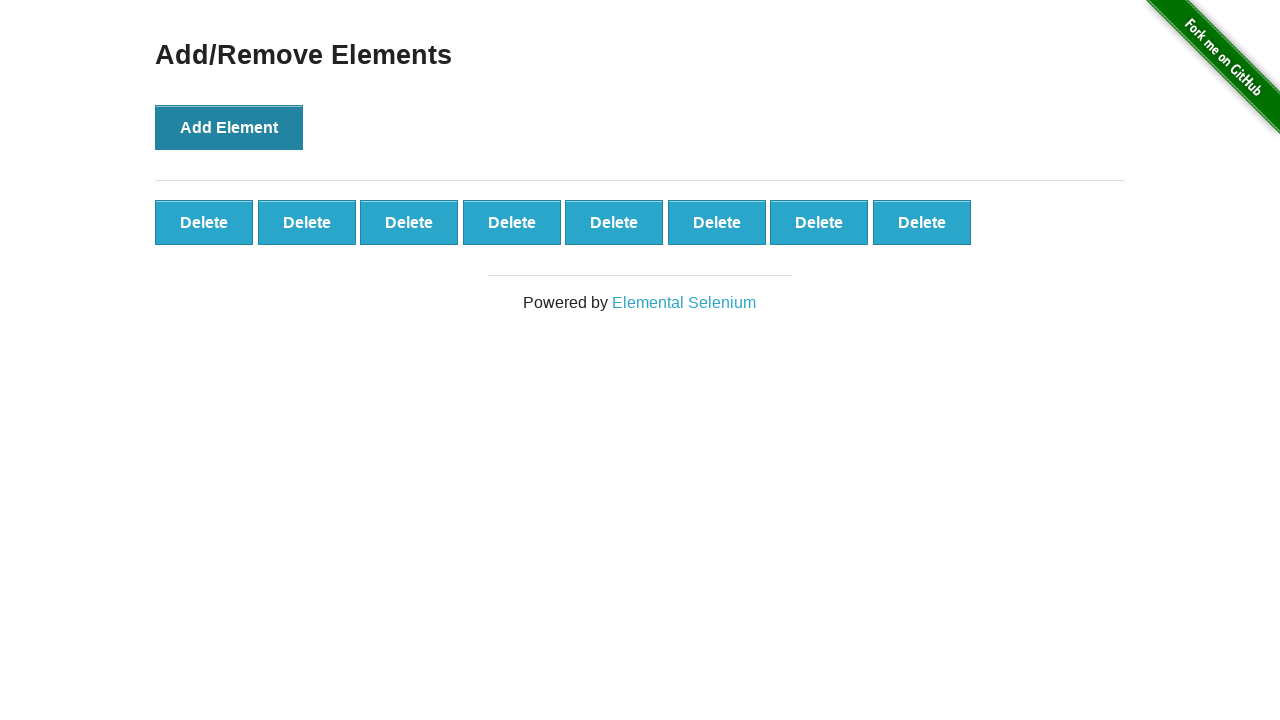

Clicked 'Add Element' button (iteration 9/10) at (229, 127) on button:has-text('Add Element')
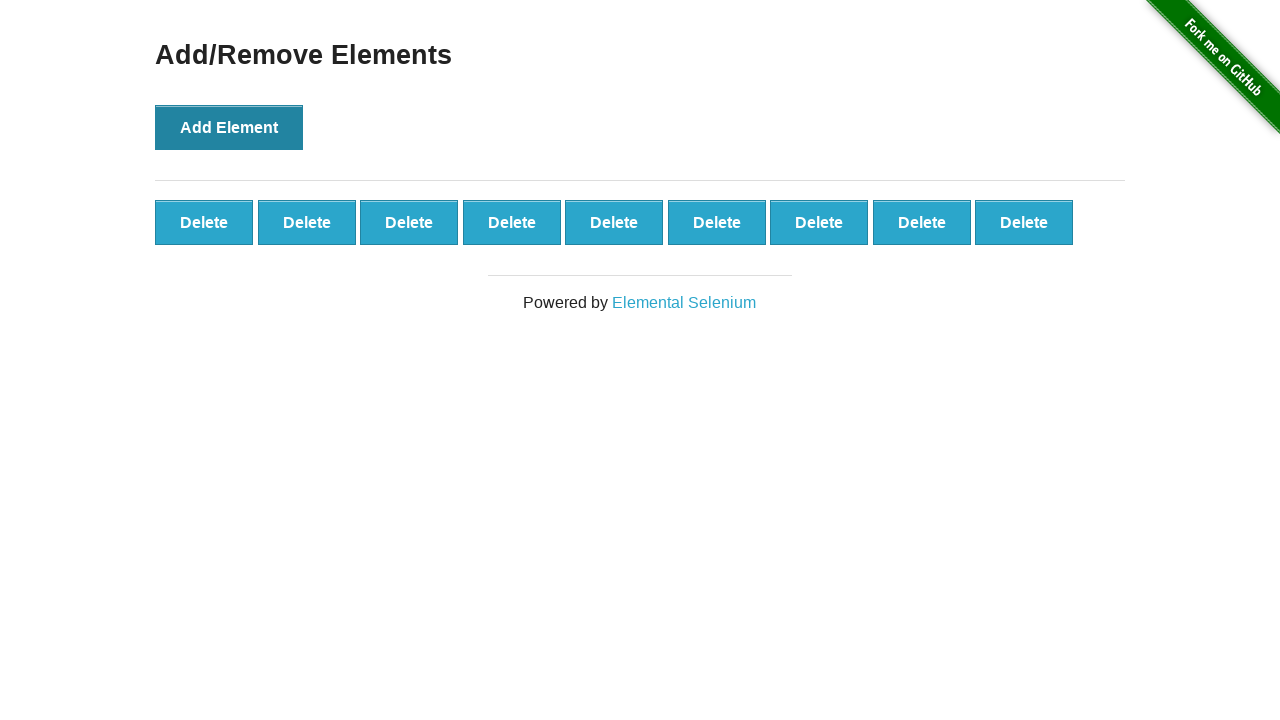

Clicked 'Add Element' button (iteration 10/10) at (229, 127) on button:has-text('Add Element')
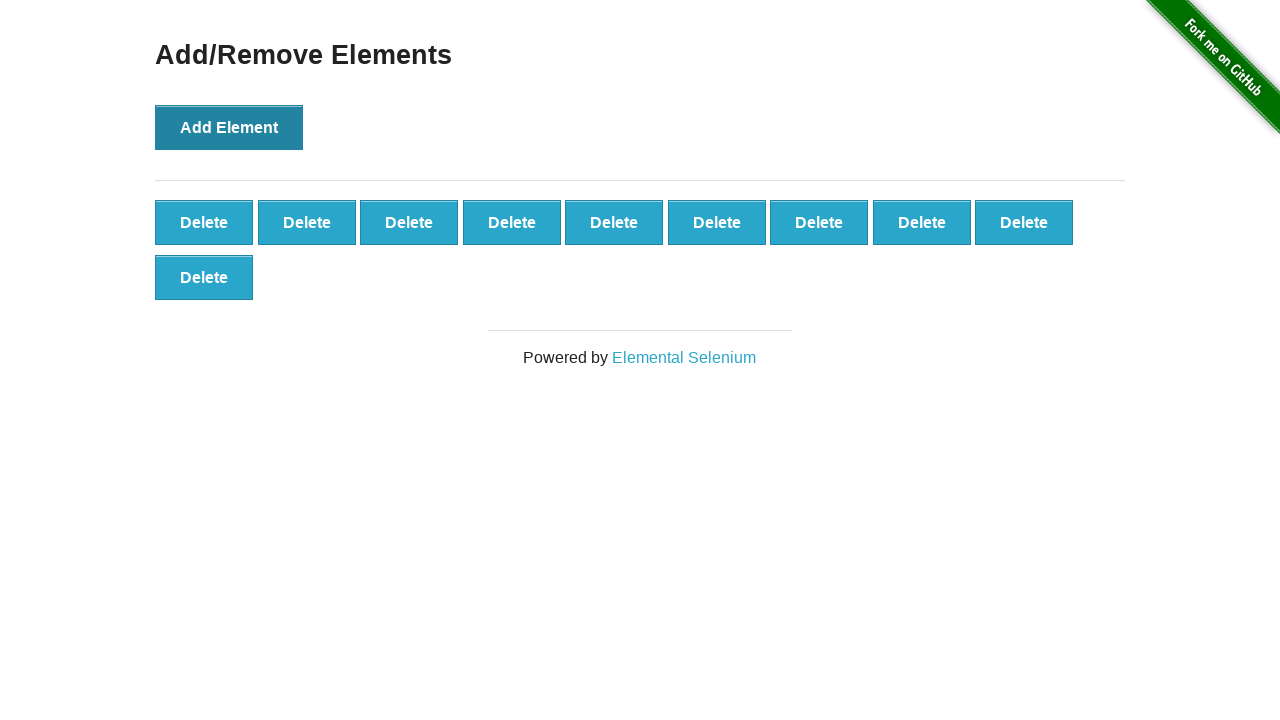

Waited for all delete buttons to appear
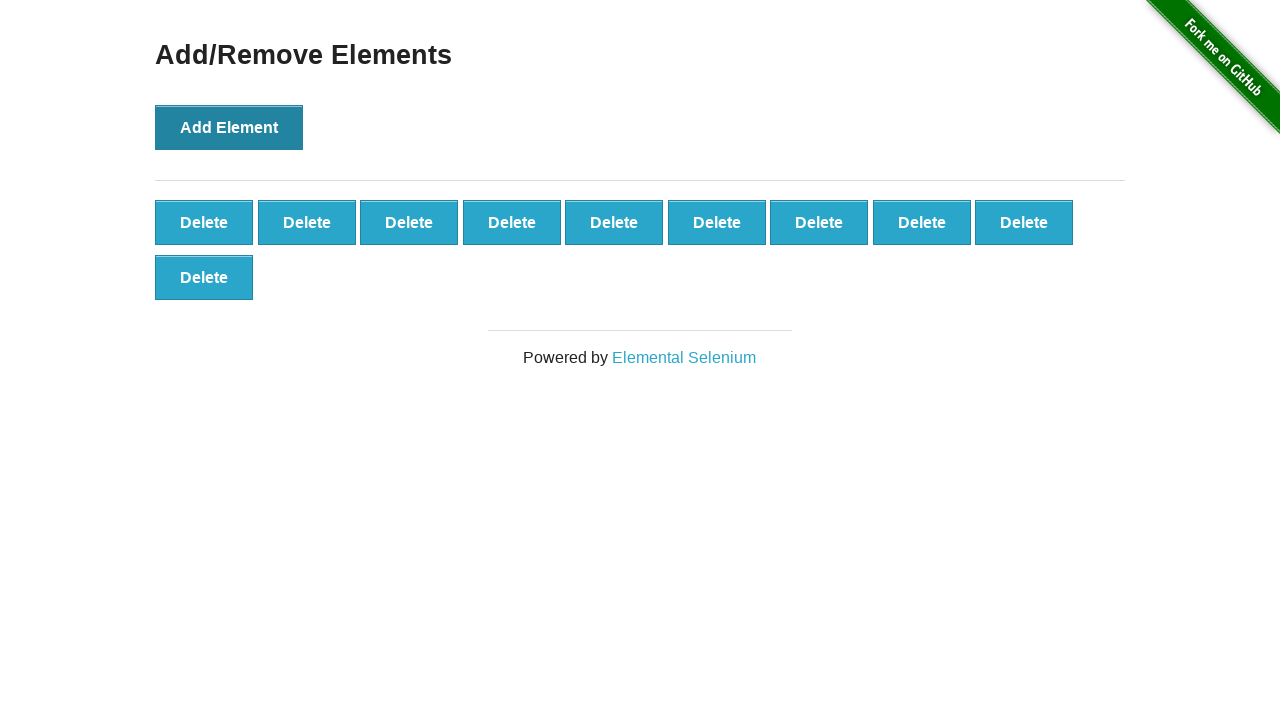

Retrieved count of delete buttons: 10
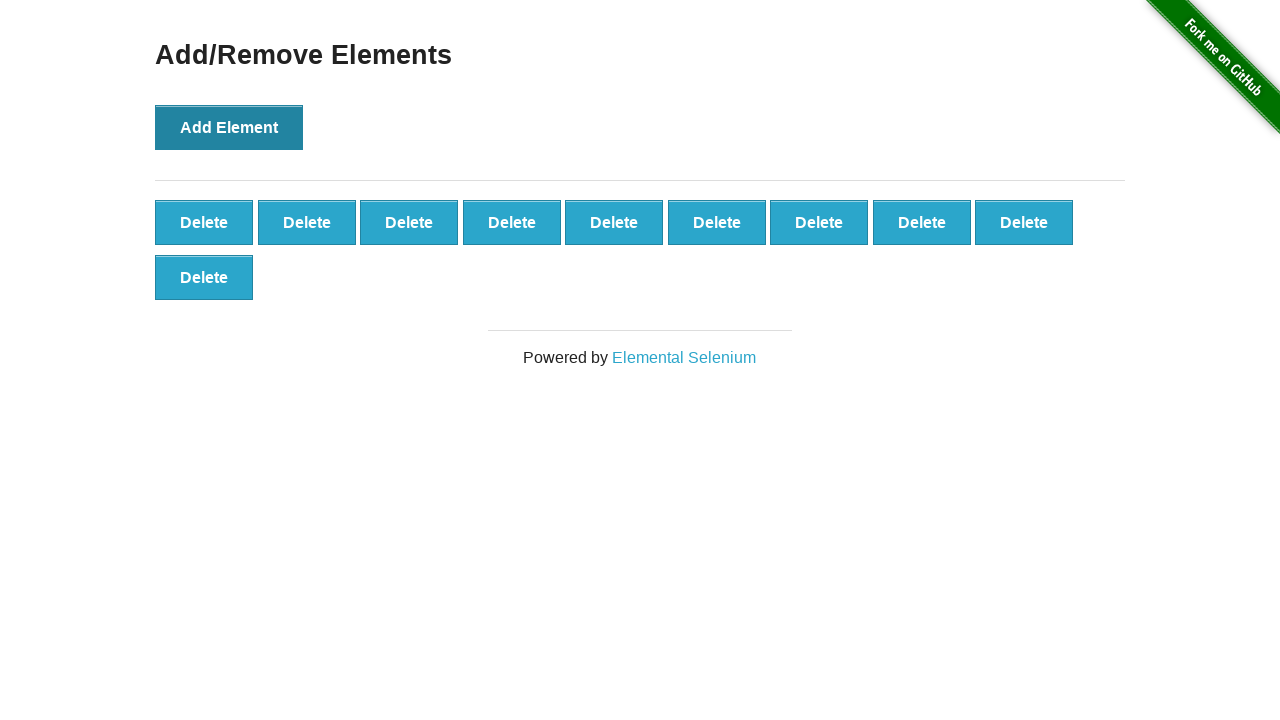

Clicked delete button to remove element (iteration 1/10) at (204, 222) on .added-manually
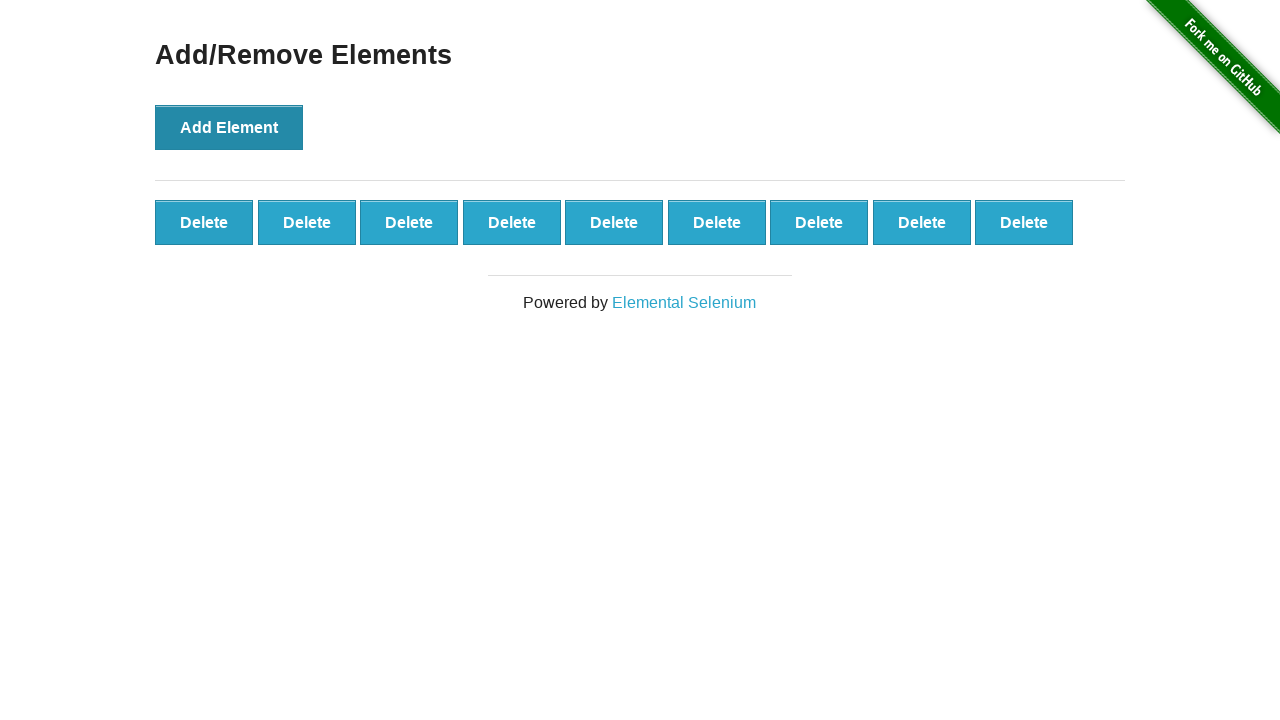

Clicked delete button to remove element (iteration 2/10) at (204, 222) on .added-manually
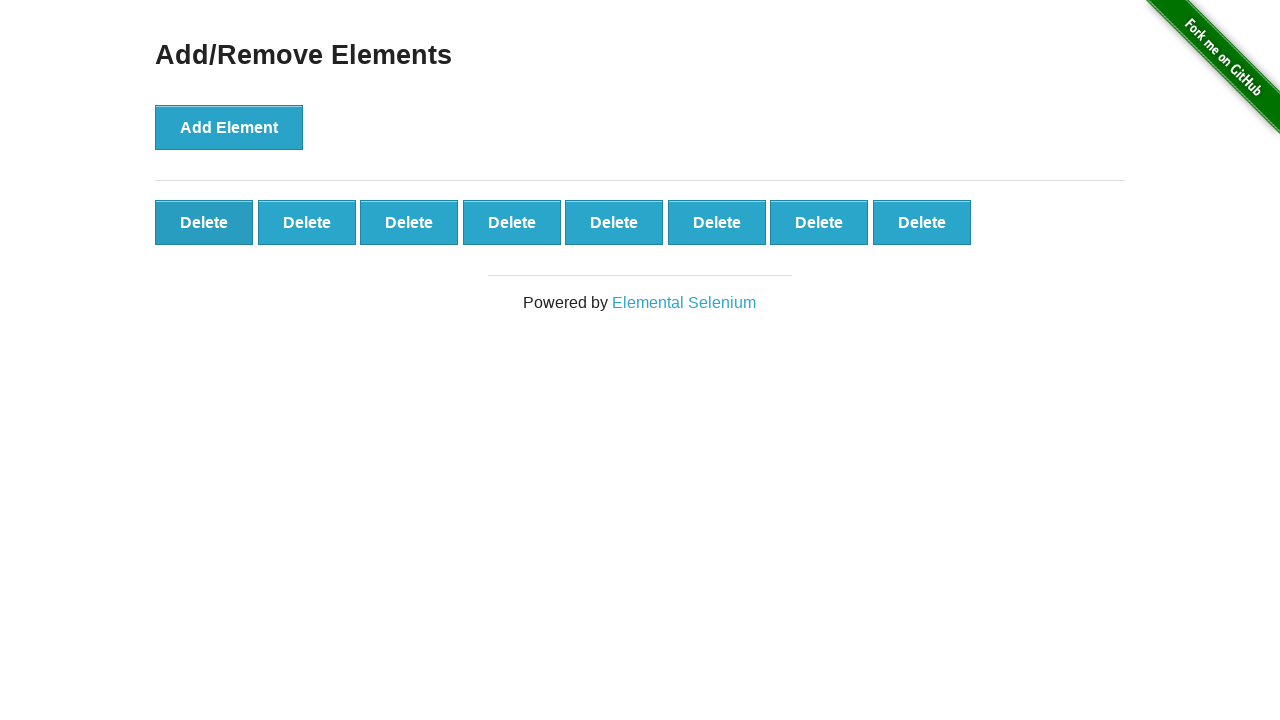

Clicked delete button to remove element (iteration 3/10) at (204, 222) on .added-manually
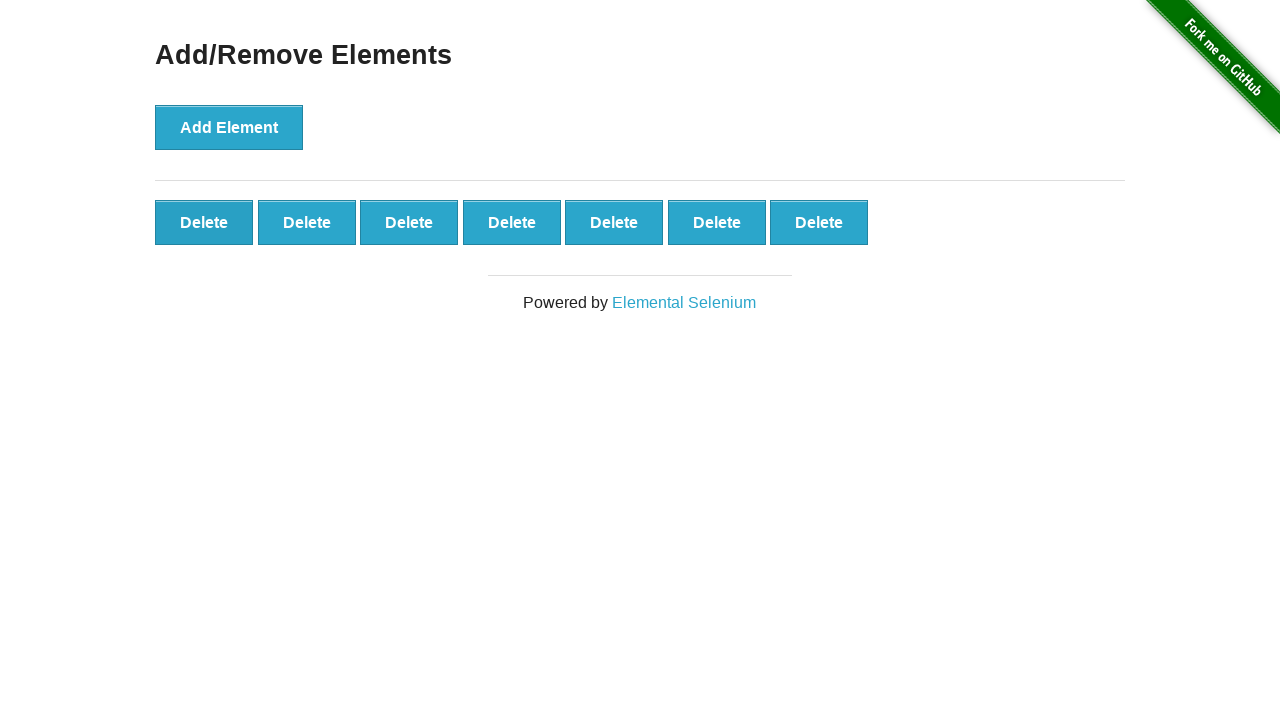

Clicked delete button to remove element (iteration 4/10) at (204, 222) on .added-manually
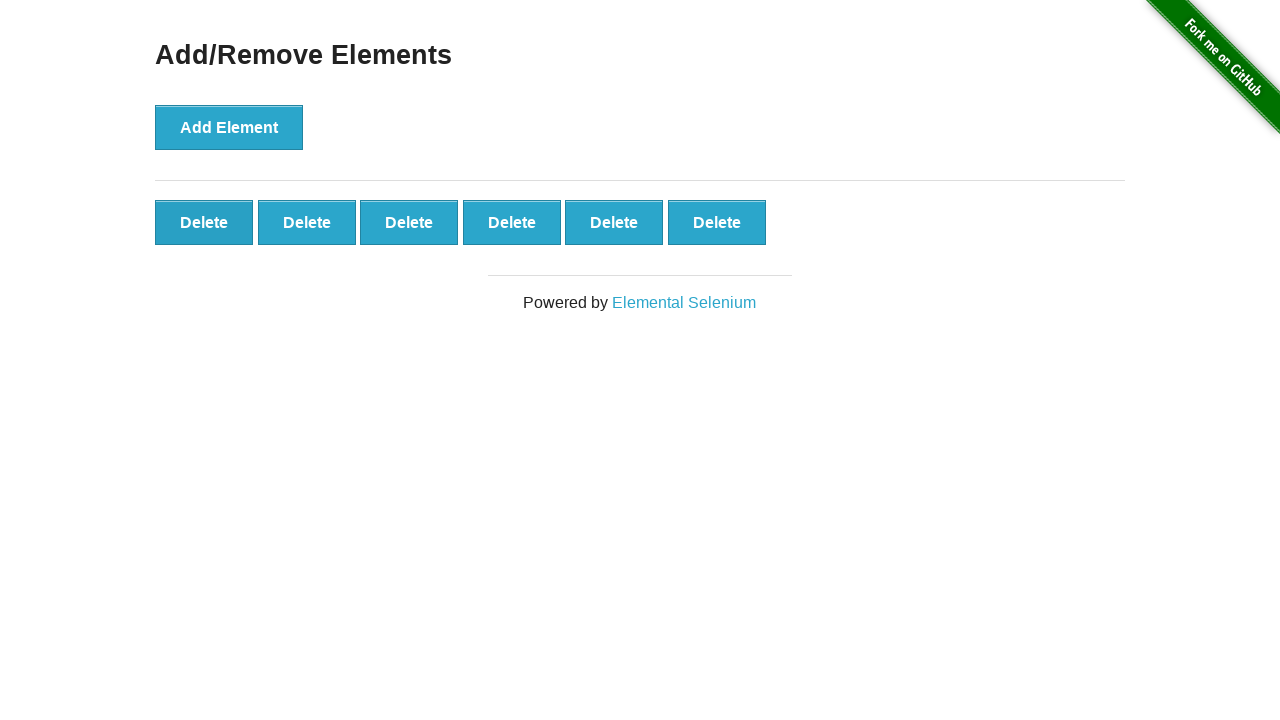

Clicked delete button to remove element (iteration 5/10) at (204, 222) on .added-manually
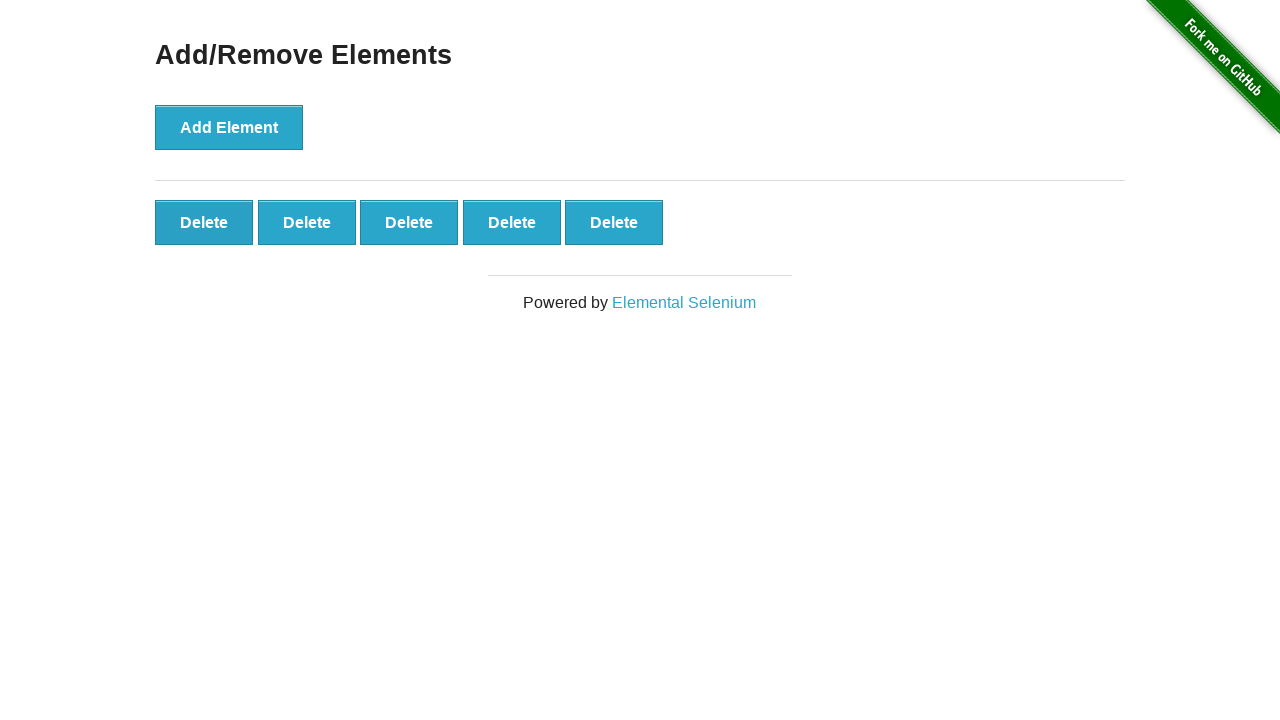

Clicked delete button to remove element (iteration 6/10) at (204, 222) on .added-manually
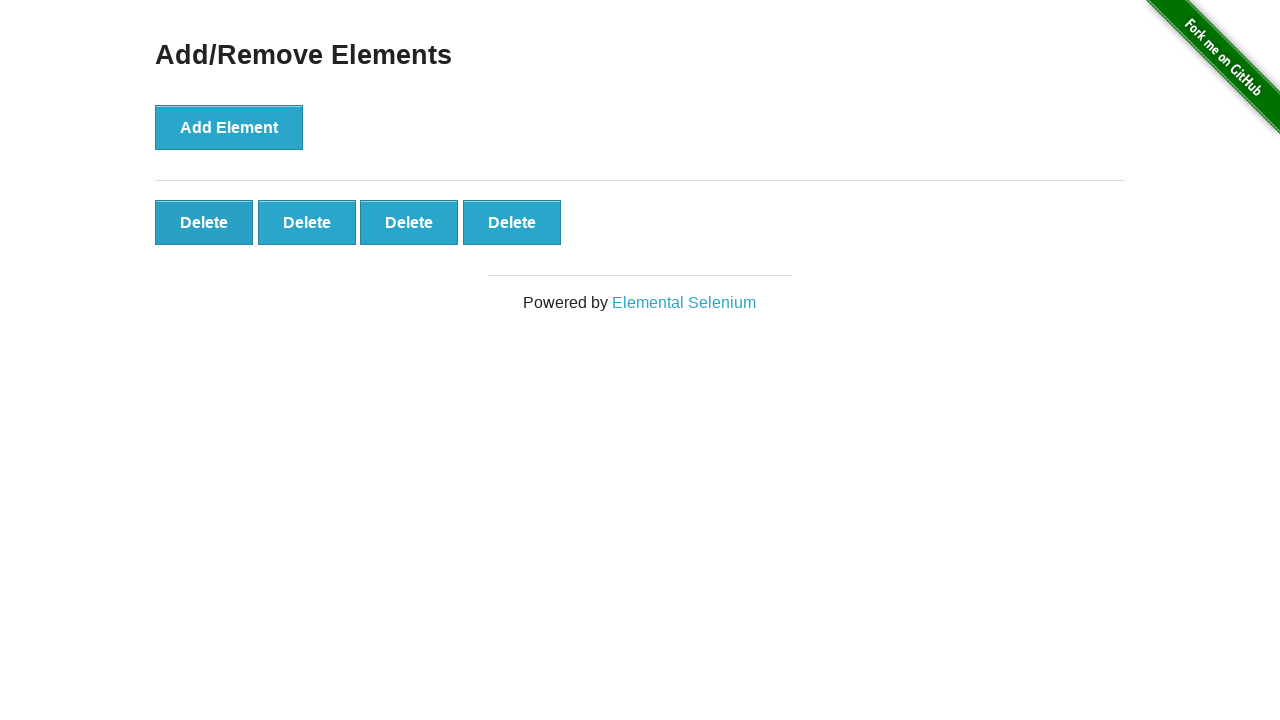

Clicked delete button to remove element (iteration 7/10) at (204, 222) on .added-manually
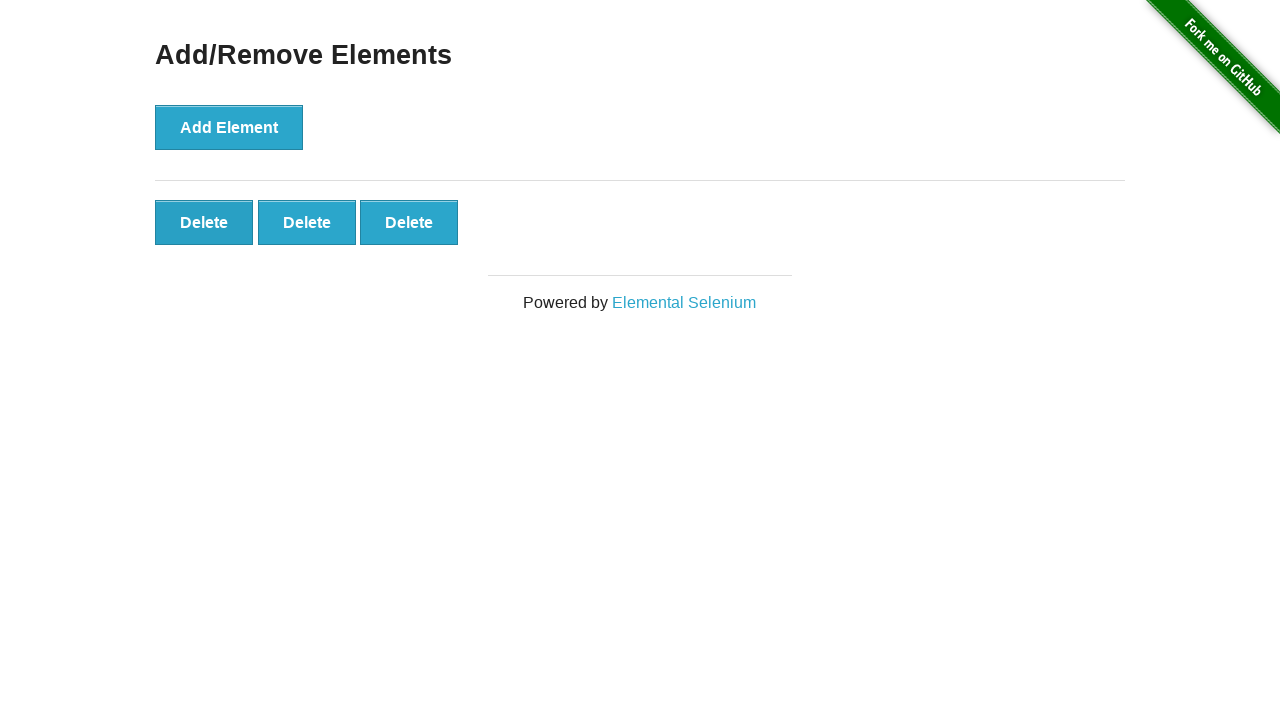

Clicked delete button to remove element (iteration 8/10) at (204, 222) on .added-manually
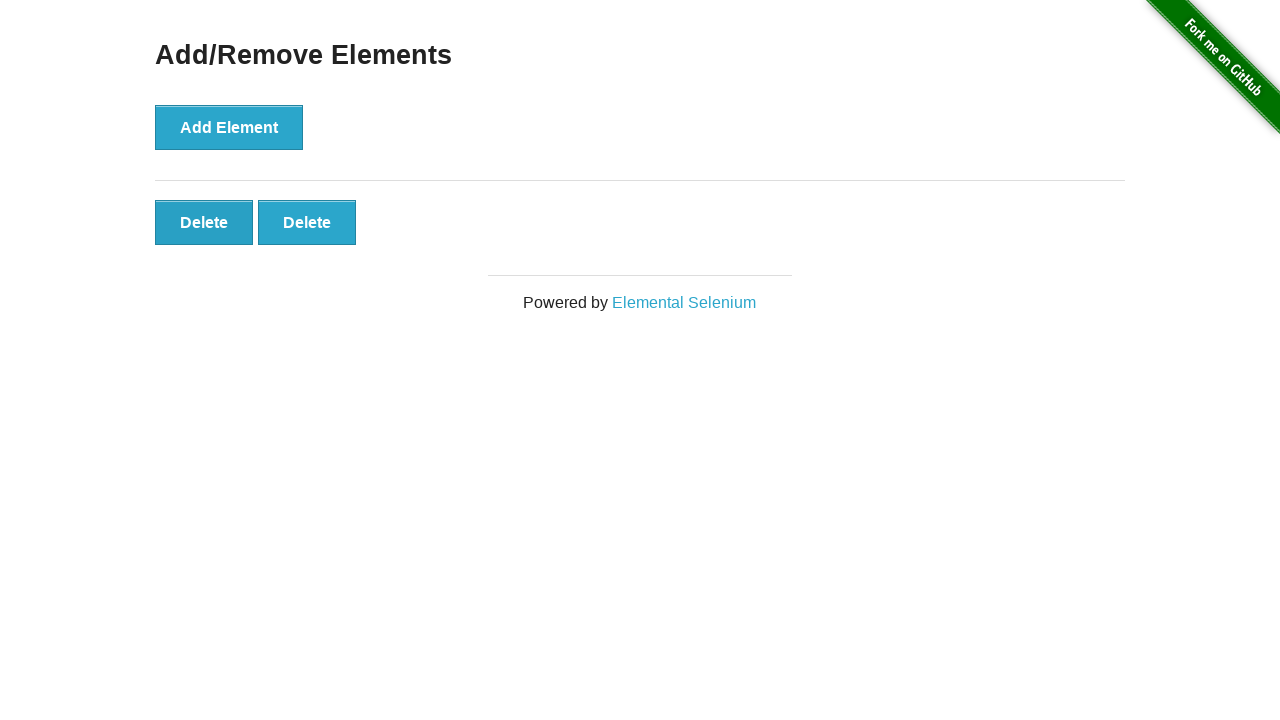

Clicked delete button to remove element (iteration 9/10) at (204, 222) on .added-manually
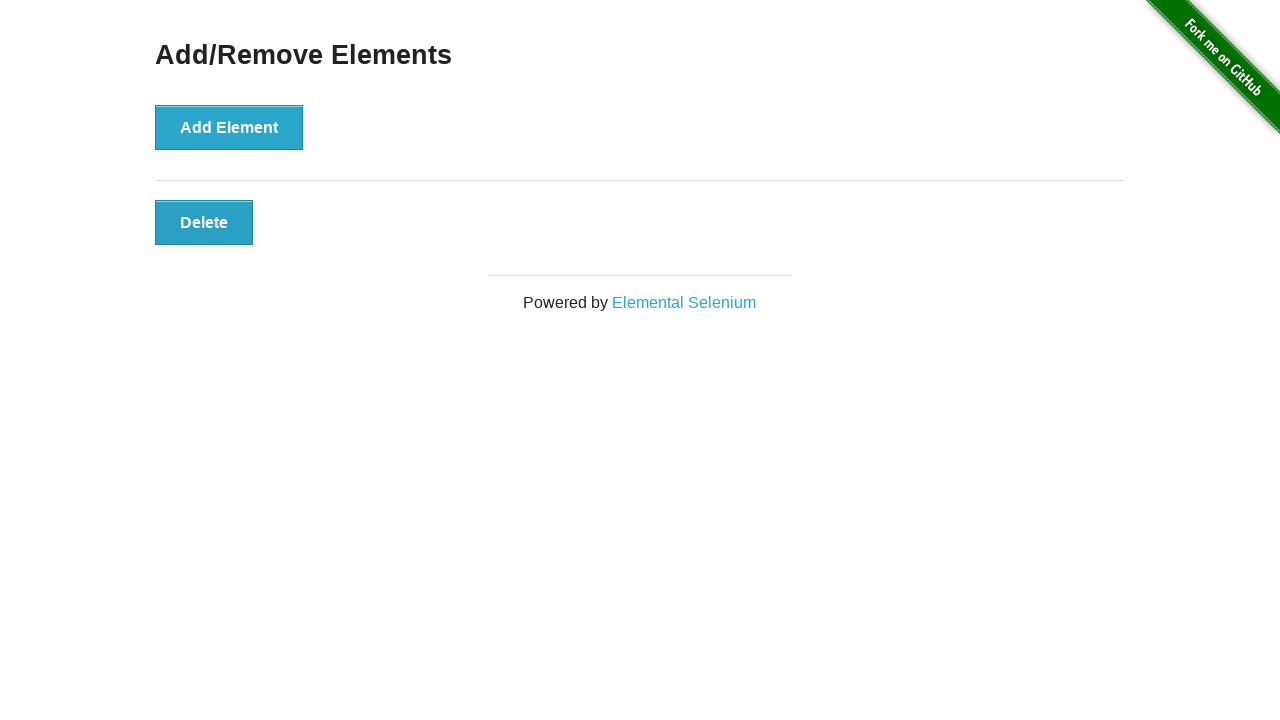

Clicked delete button to remove element (iteration 10/10) at (204, 222) on .added-manually
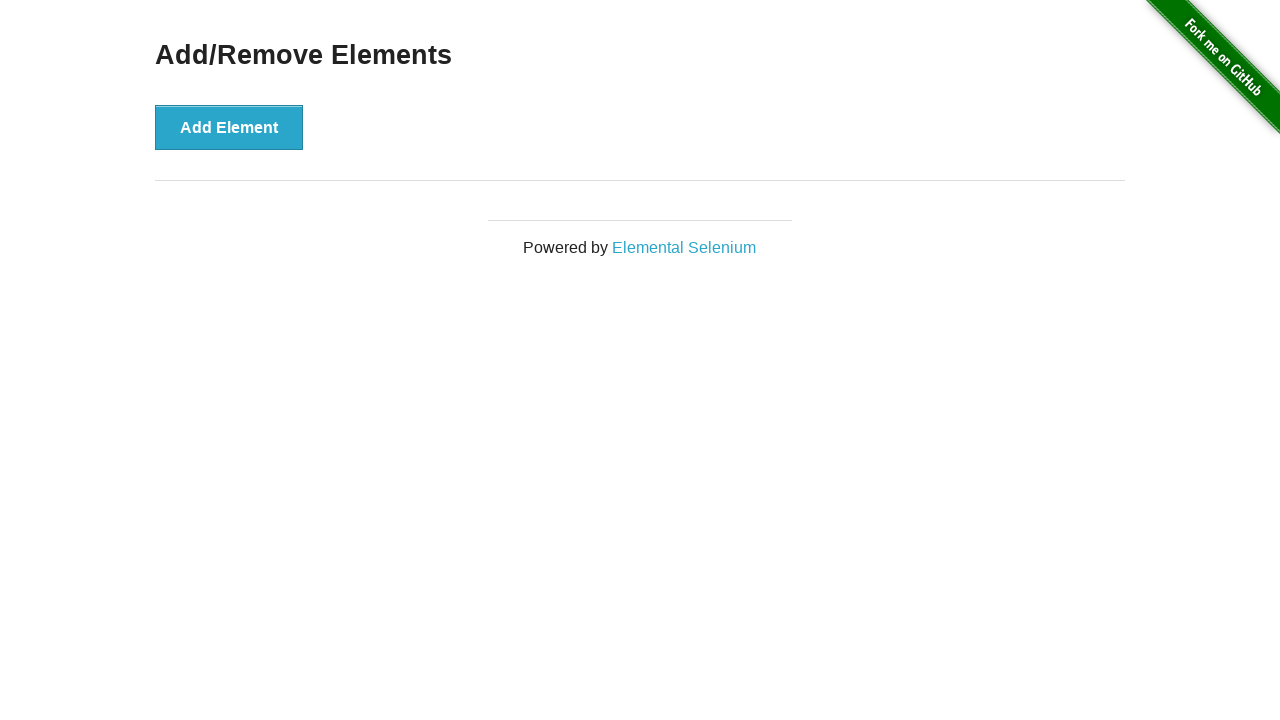

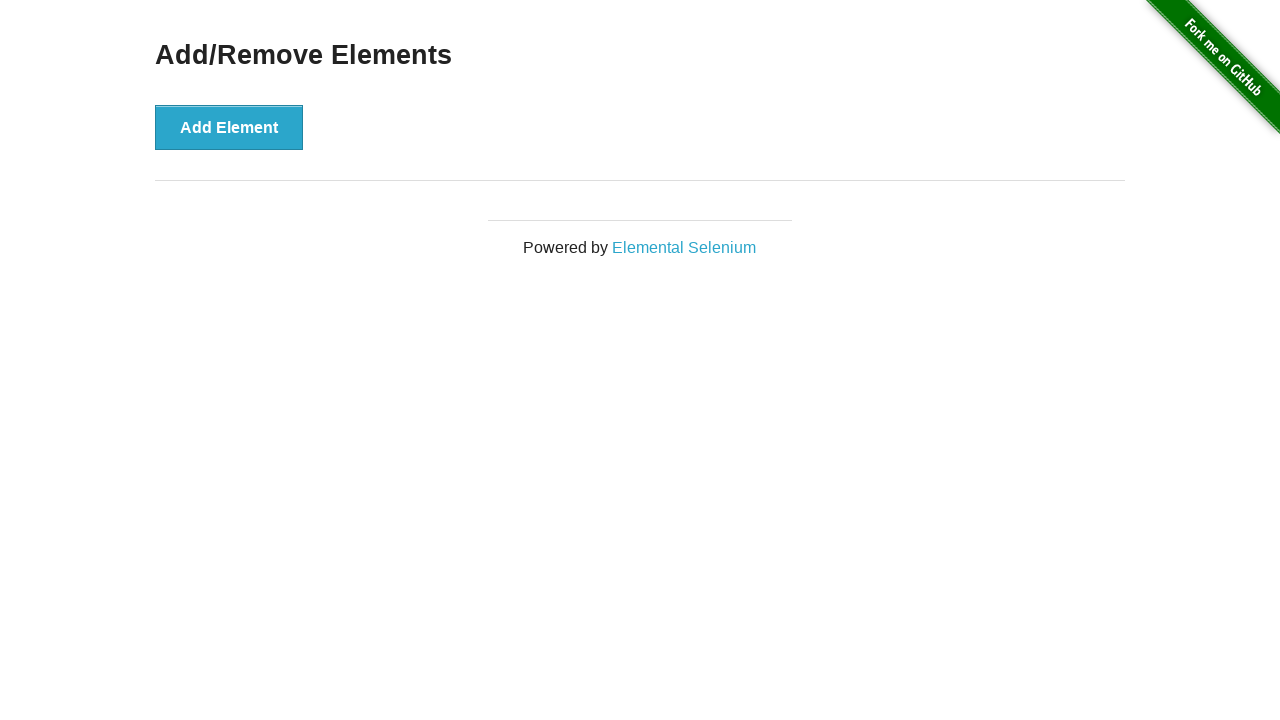